Navigates to a page, clicks on a link with a specific mathematical value, then fills out a form with personal information and submits it

Starting URL: http://suninjuly.github.io/find_link_text

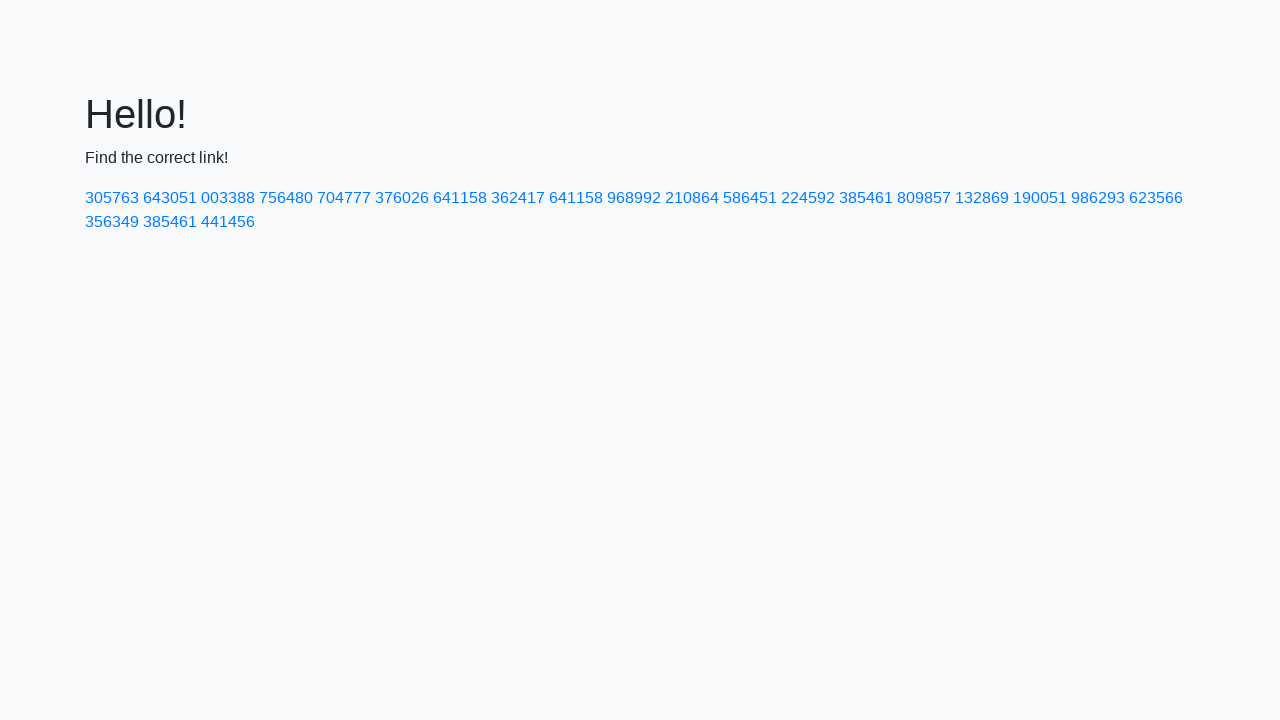

Clicked link with mathematical value 224592 at (808, 198) on a:has-text('224592')
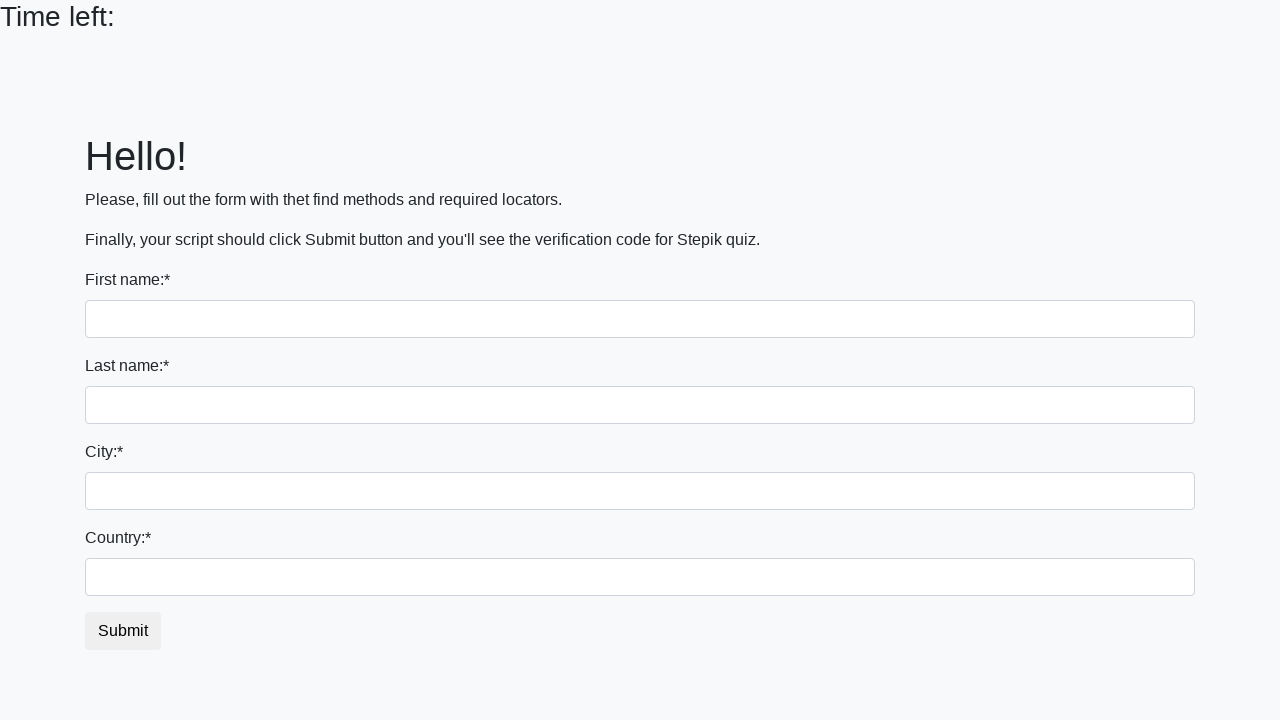

Filled first name field with 'Ivan' on input:first-of-type
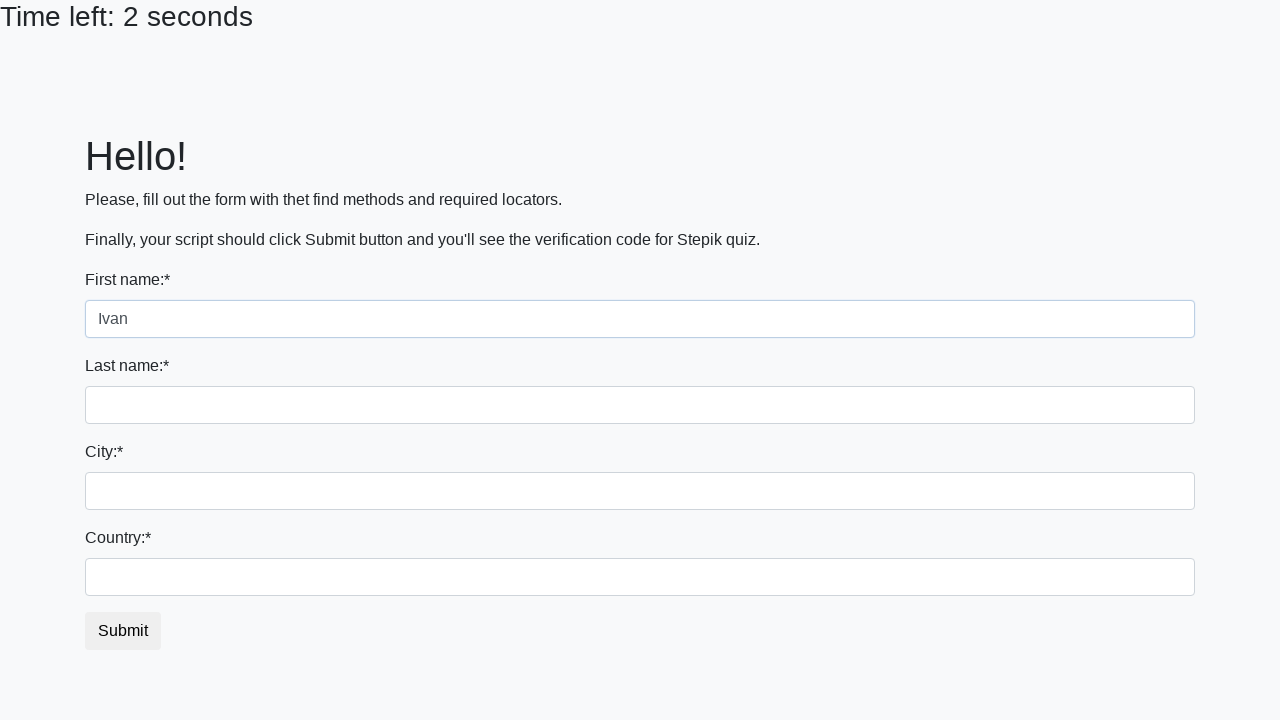

Filled last name field with 'Petrov' on input[name='last_name']
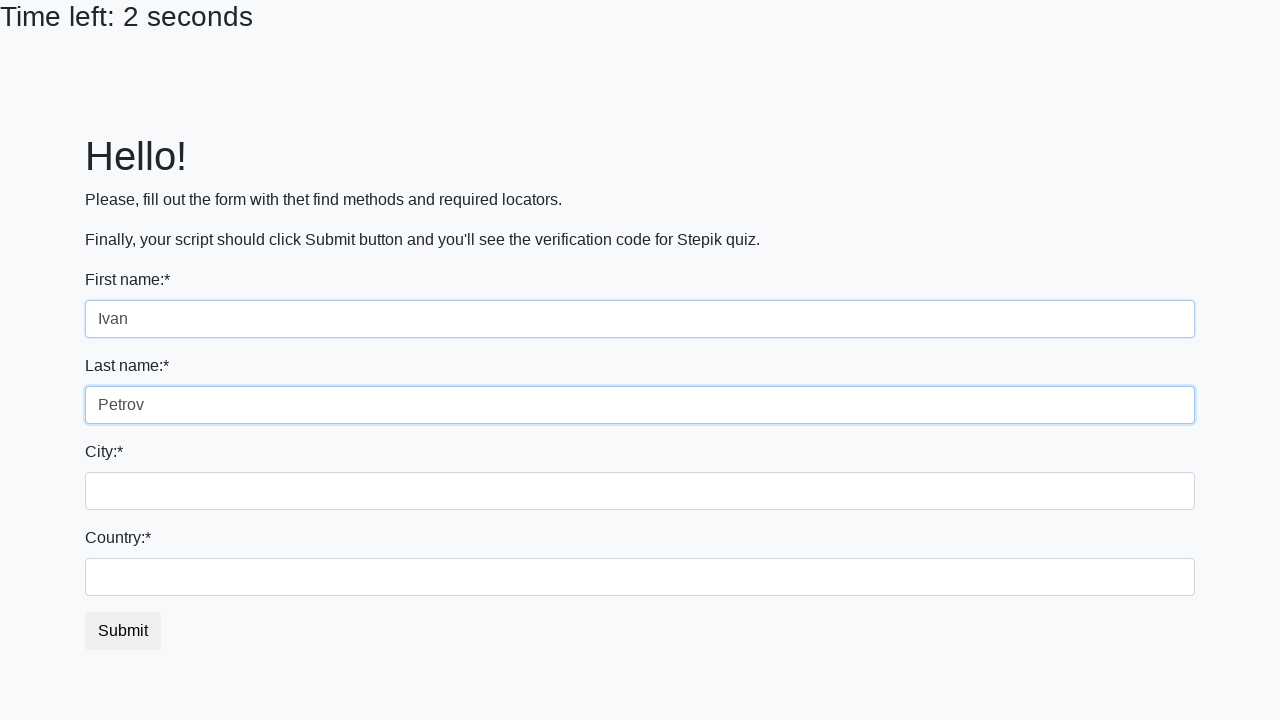

Filled city field with 'Smolensk' on .city
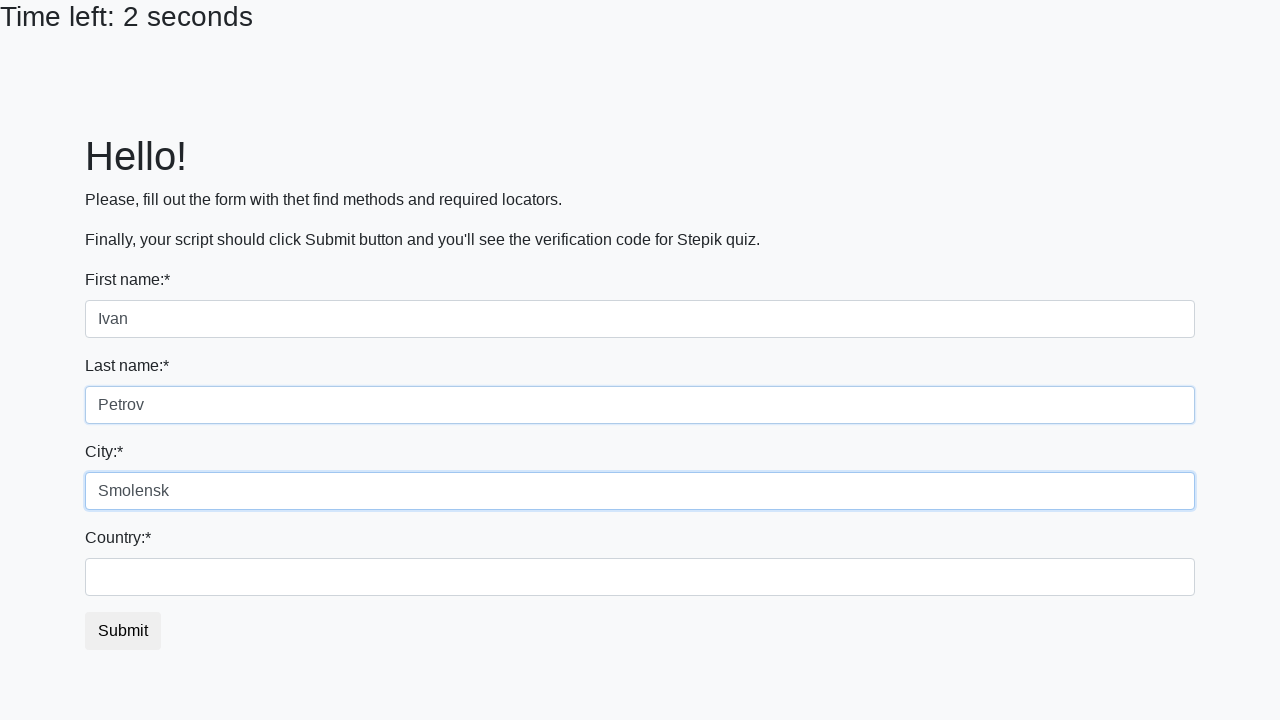

Filled country field with 'Russia' on #country
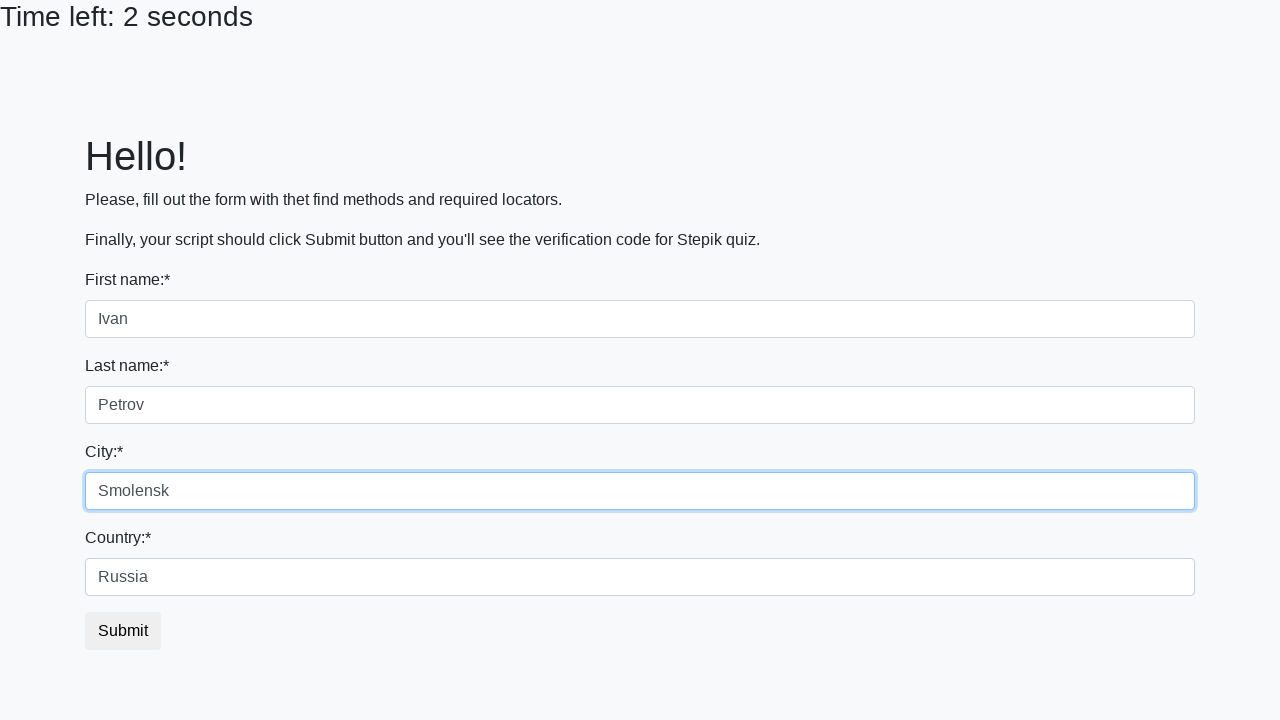

Clicked submit button to complete form submission at (123, 631) on button.btn
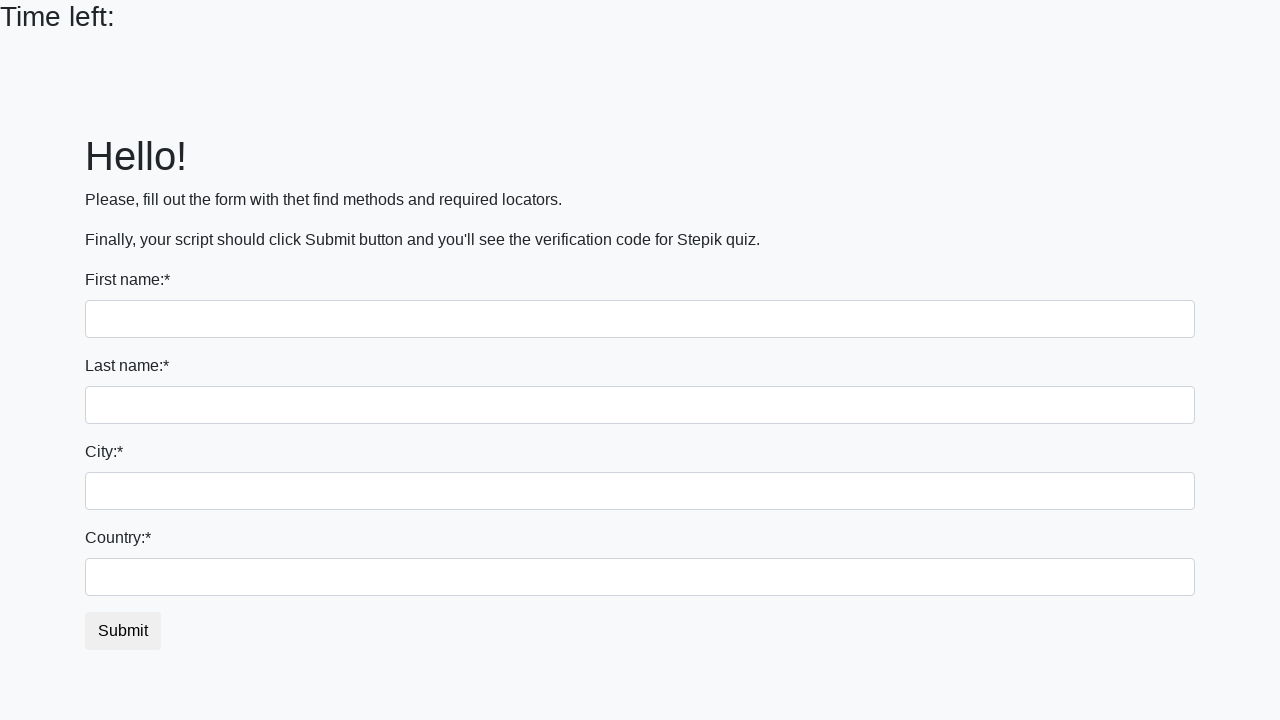

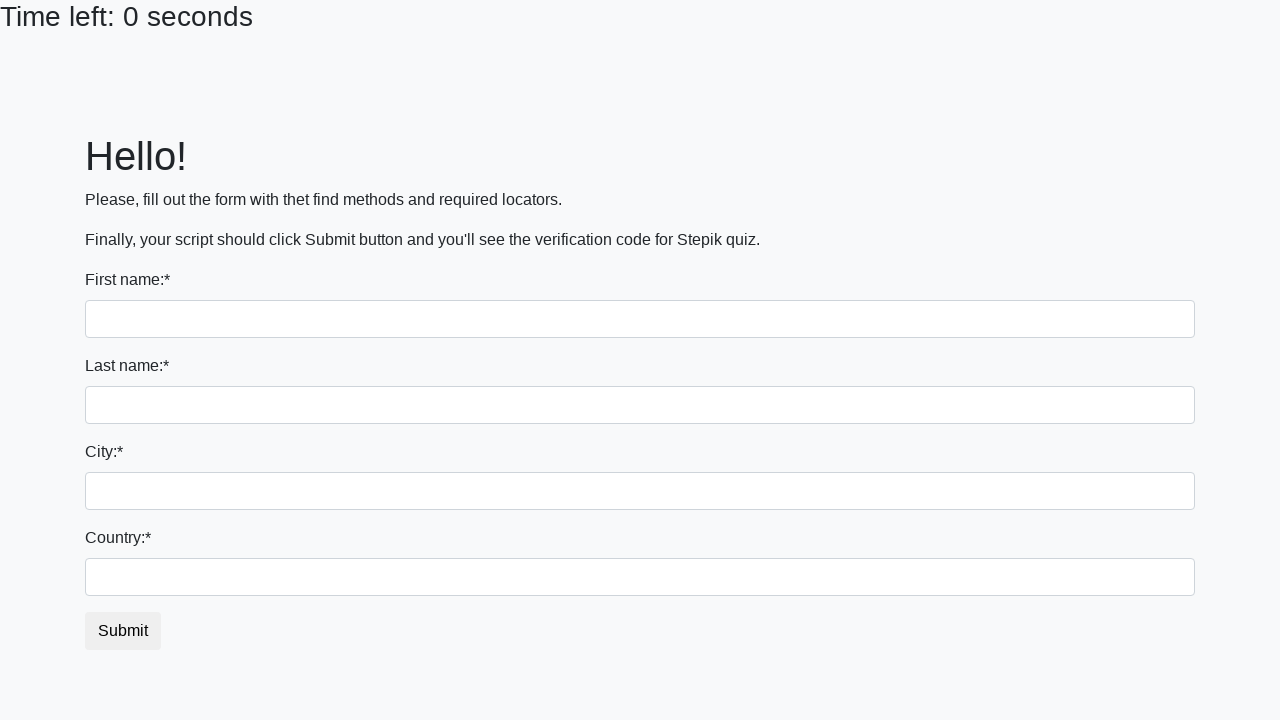